Tests basic browser commands by navigating to a webpage, retrieving page title, URL, and page source information, then refreshing the page.

Starting URL: http://daringfireball.net/

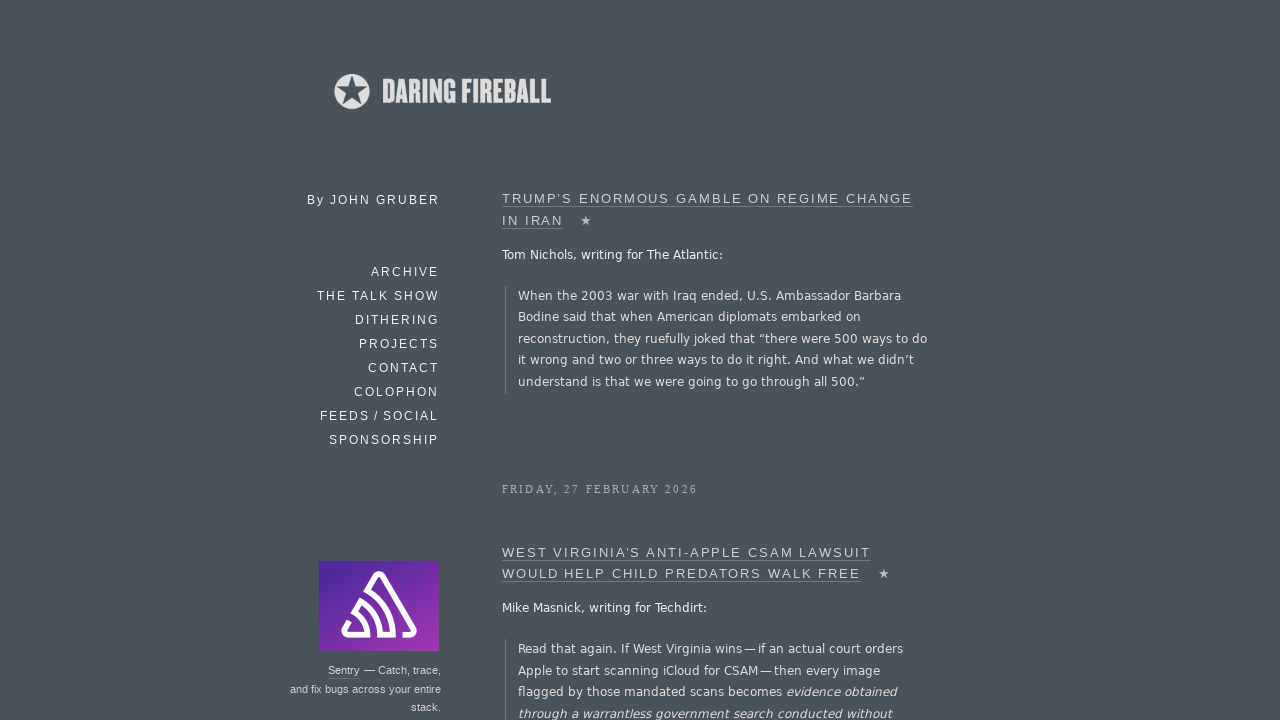

Retrieved page title
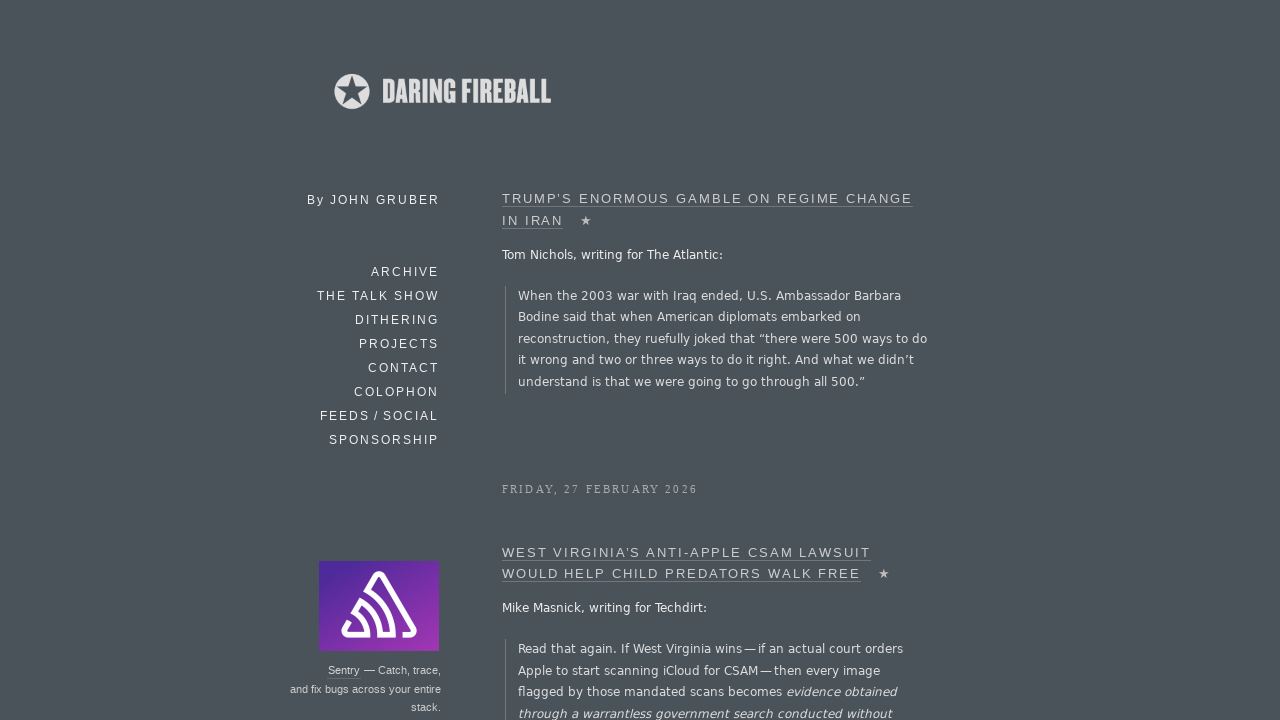

Calculated title length
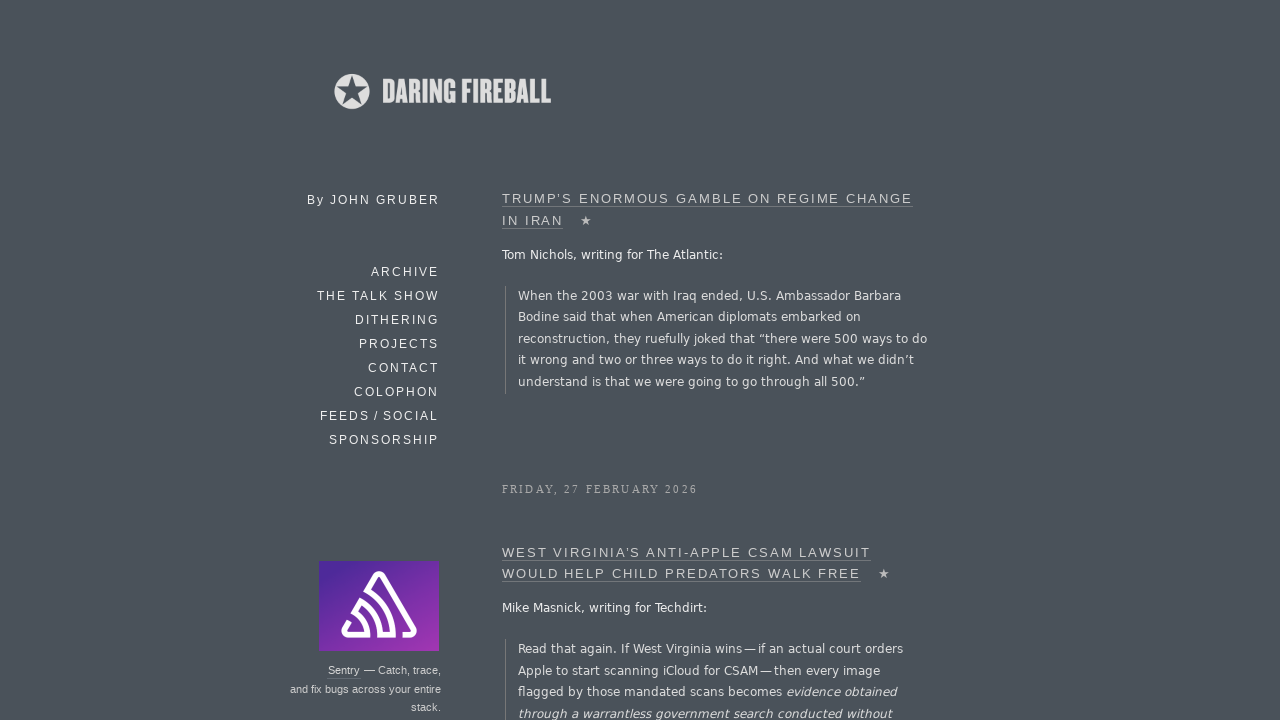

Retrieved current URL
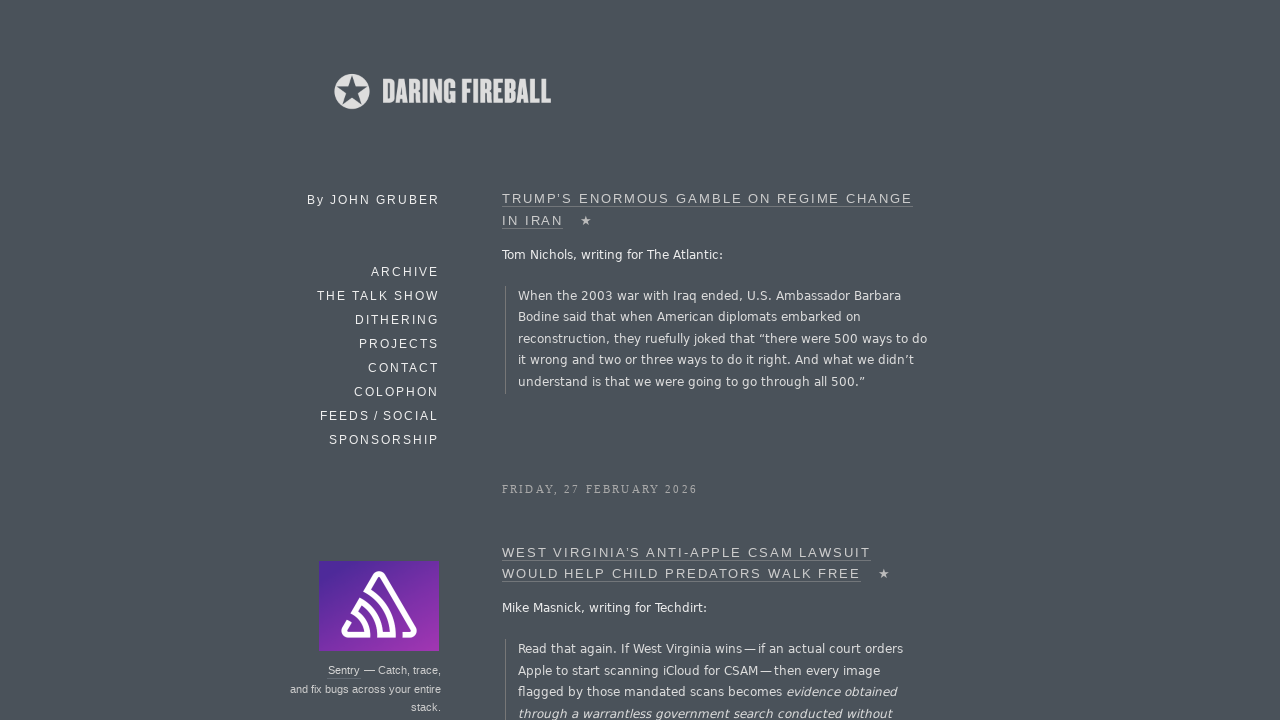

Calculated URL length
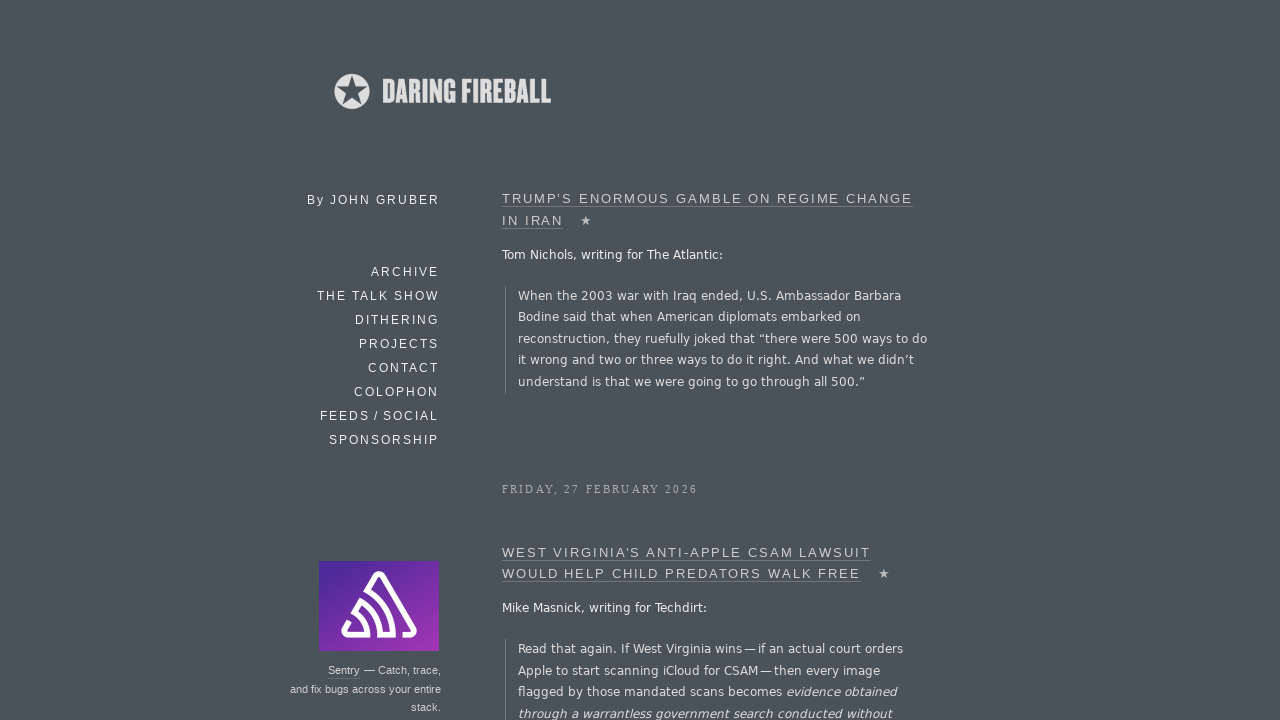

Refreshed the page
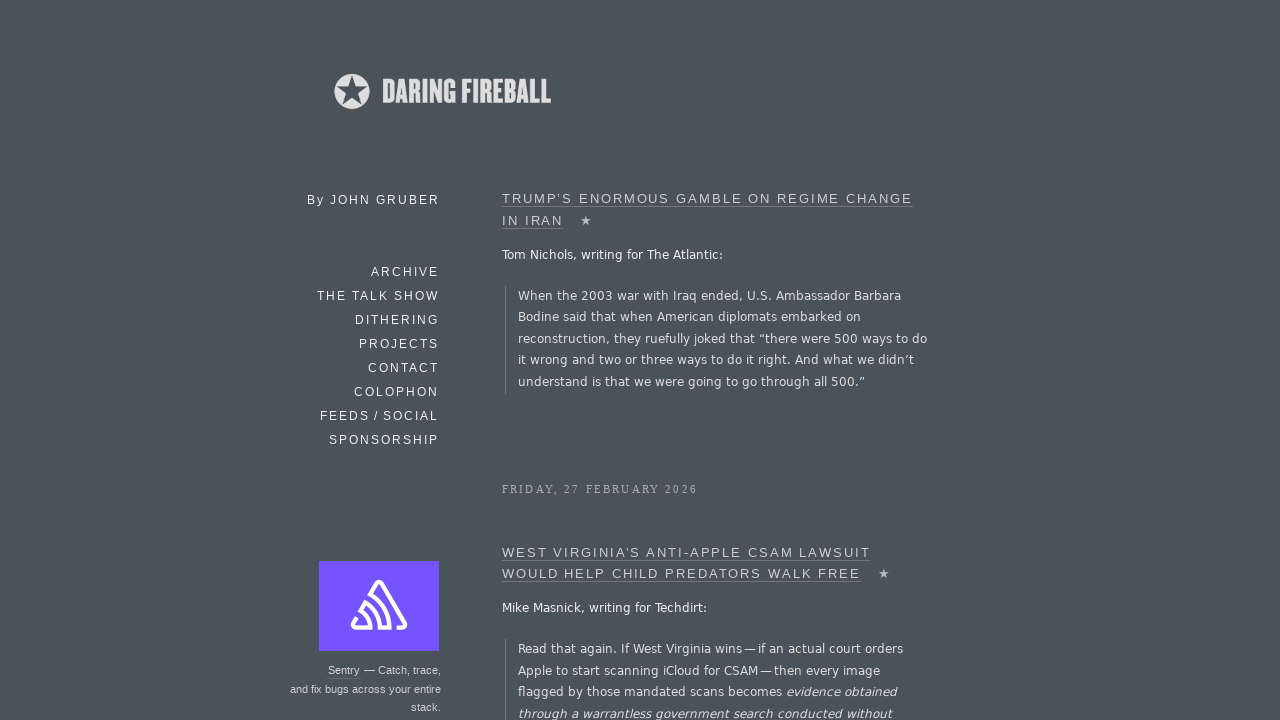

Retrieved page source content
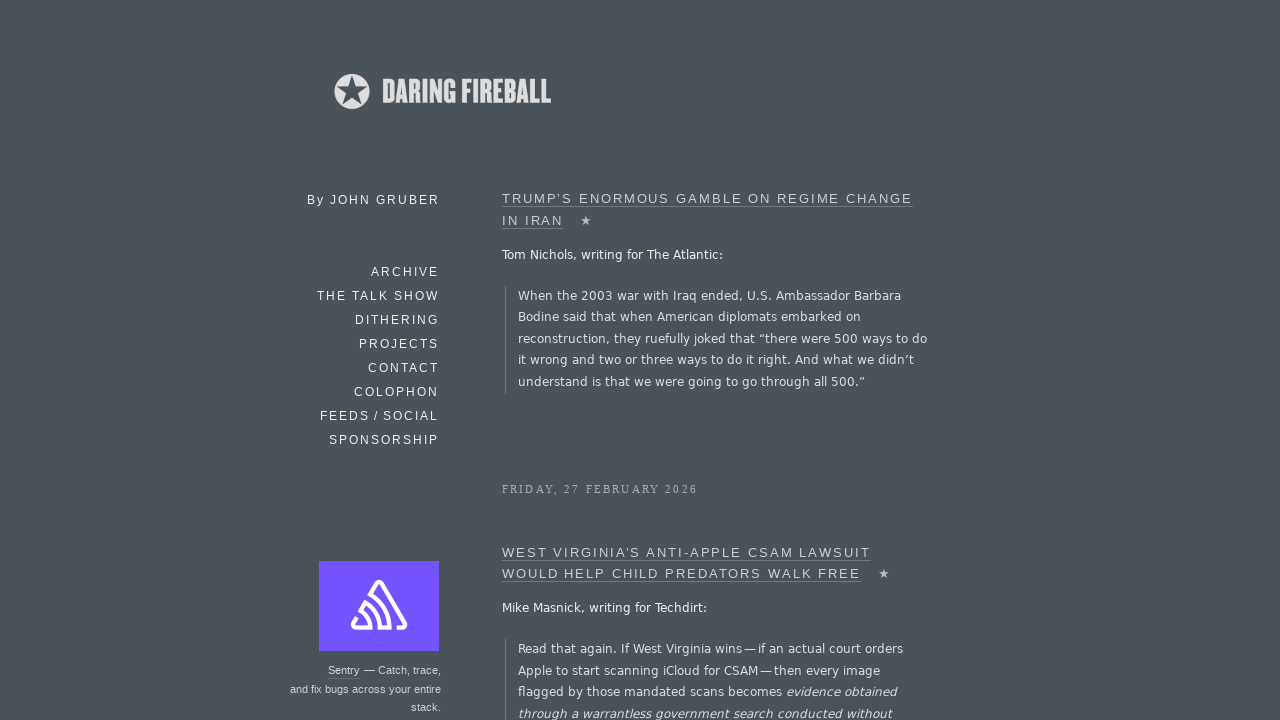

Calculated page source length
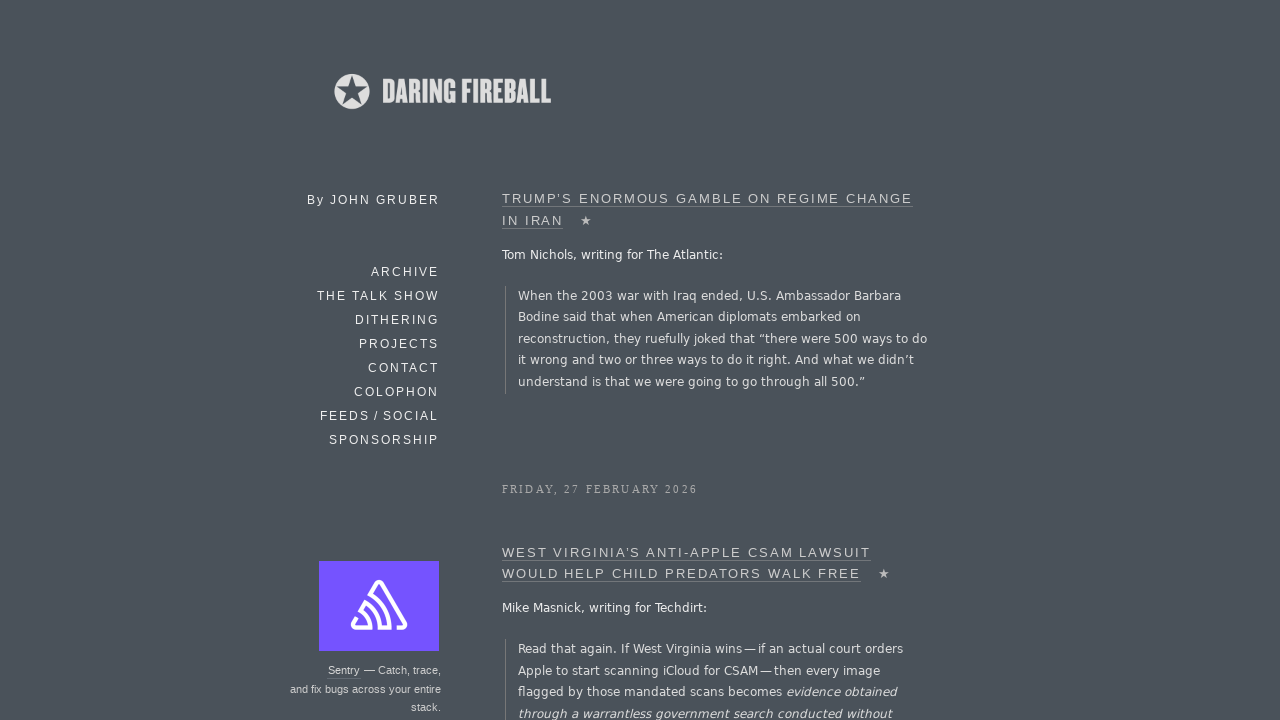

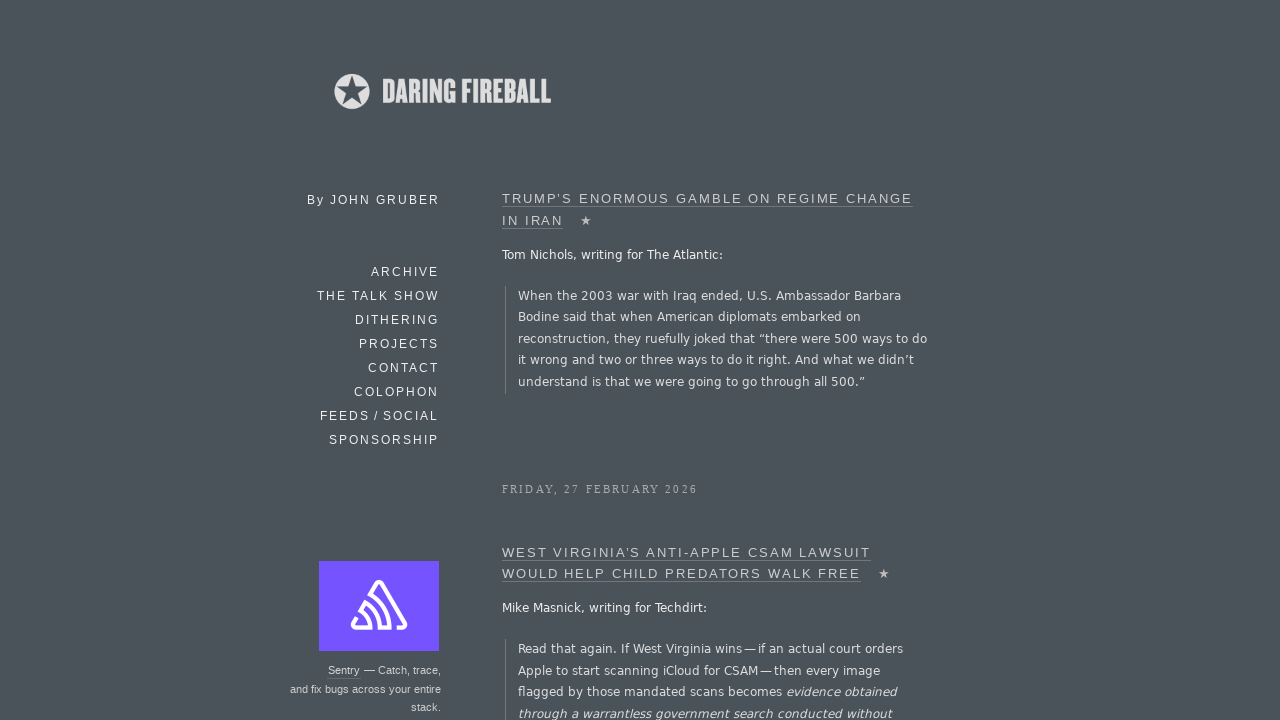